Tests autocomplete functionality by typing 'uni' in a country input field and selecting 'United Kingdom' from the autocomplete suggestions

Starting URL: https://testcenter.techproeducation.com/index.php?page=autocomplete

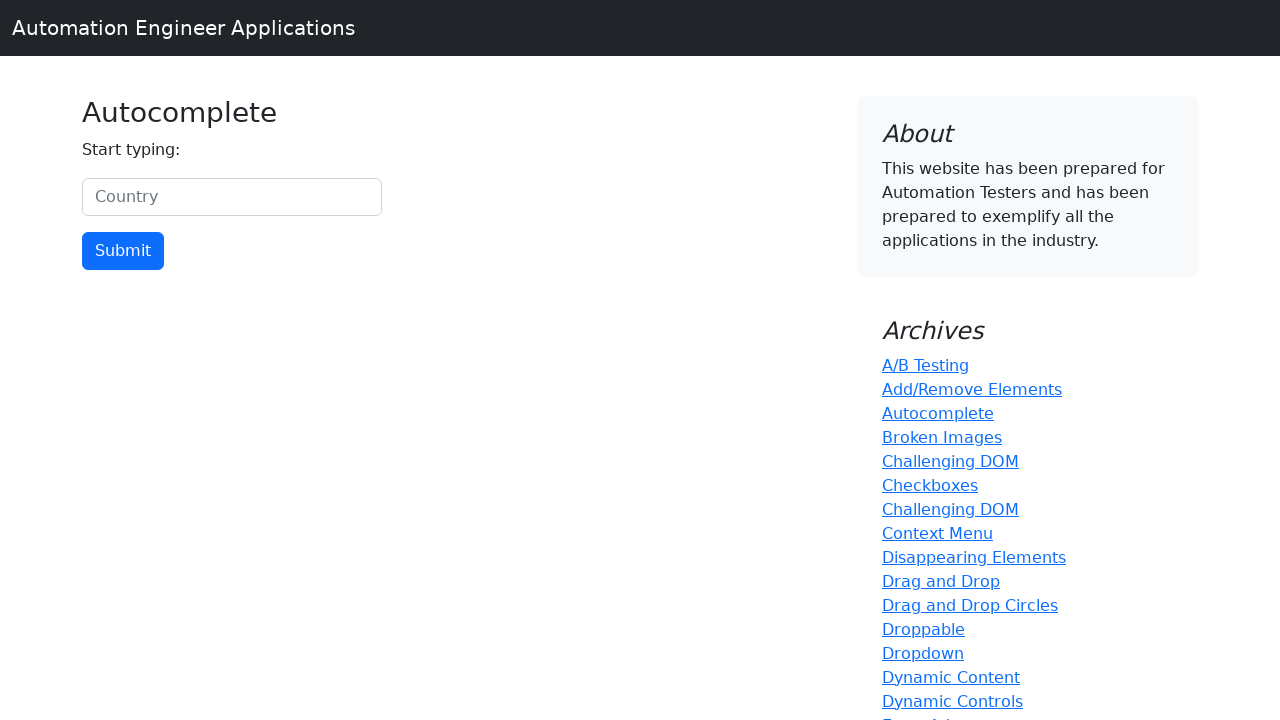

Navigated to autocomplete test page
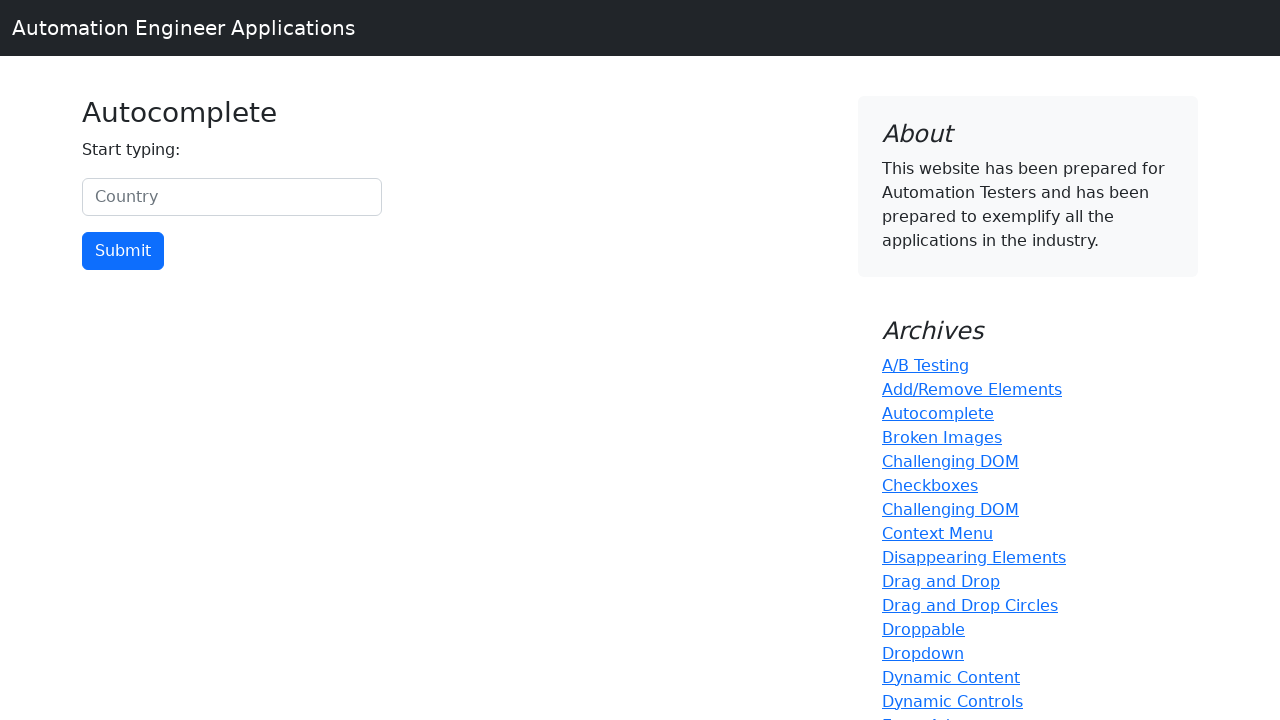

Typed 'uni' in the country input field on #myCountry
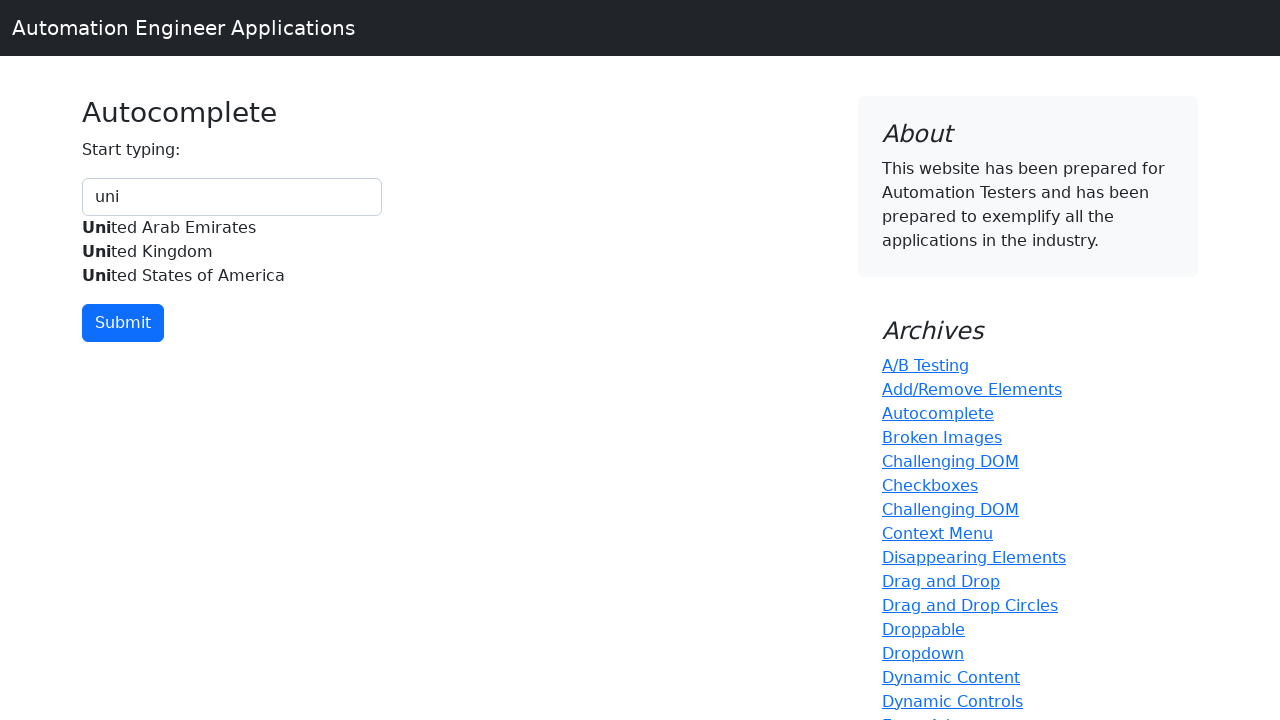

Autocomplete suggestions dropdown appeared
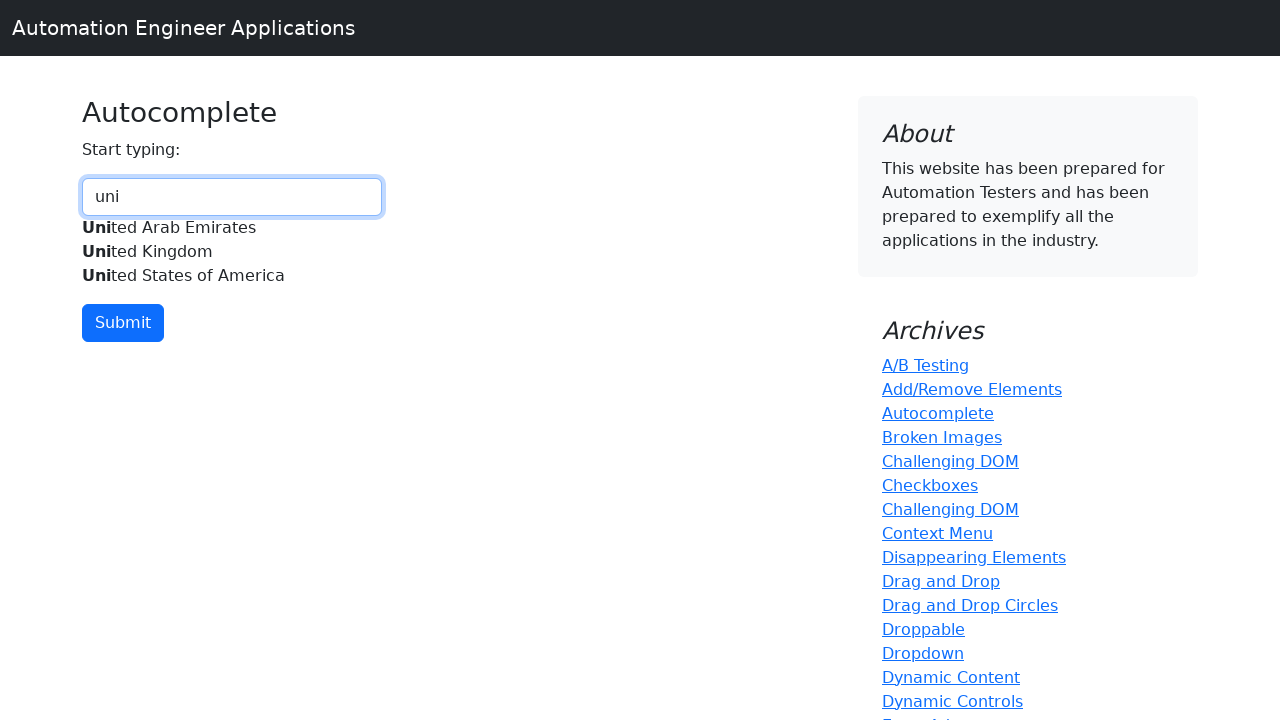

Selected 'United Kingdom' from autocomplete suggestions at (232, 252) on xpath=//div[@id='myCountryautocomplete-list']//div[.='United Kingdom']
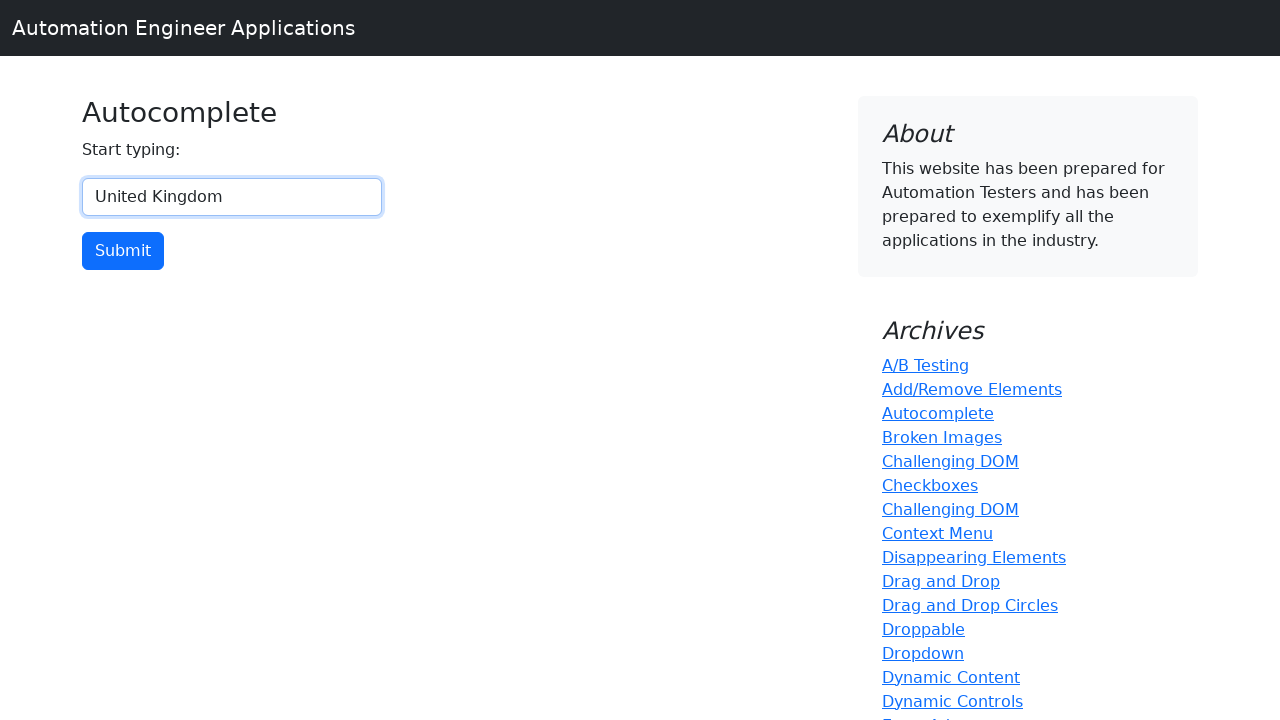

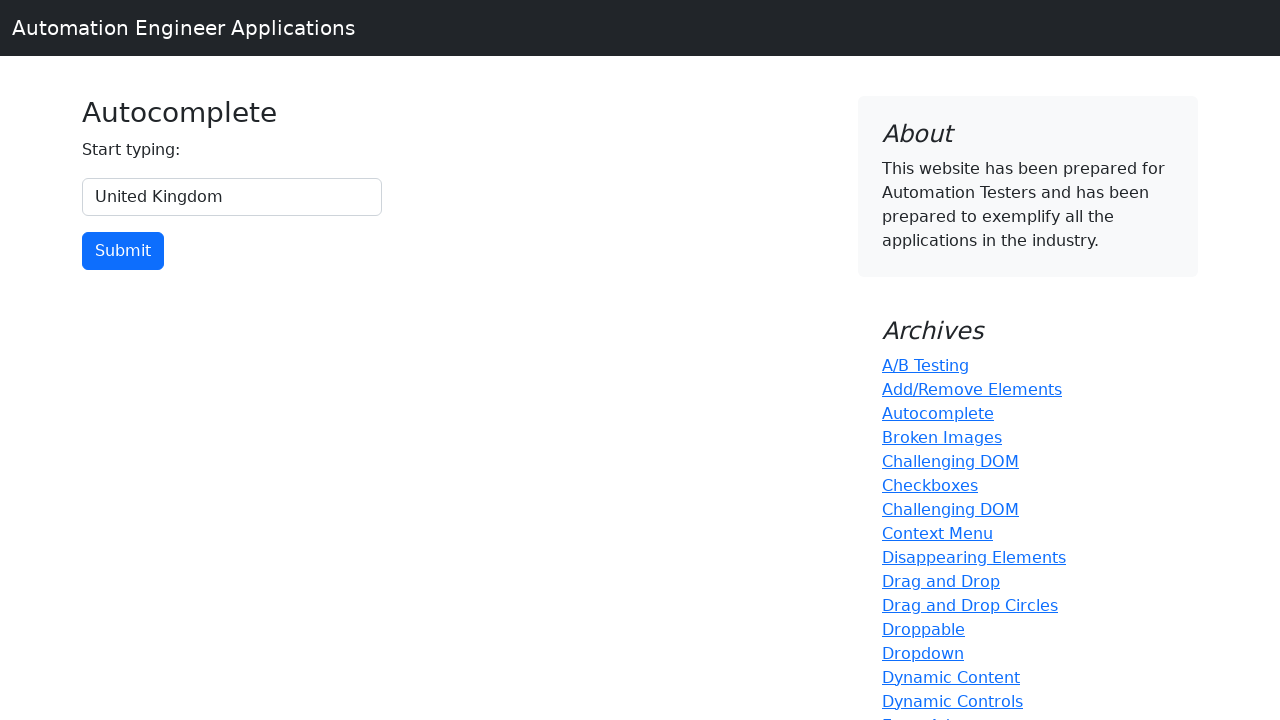